Navigates to MyAnimeList website and verifies that the browser successfully loaded the correct URL

Starting URL: https://myanimelist.net/

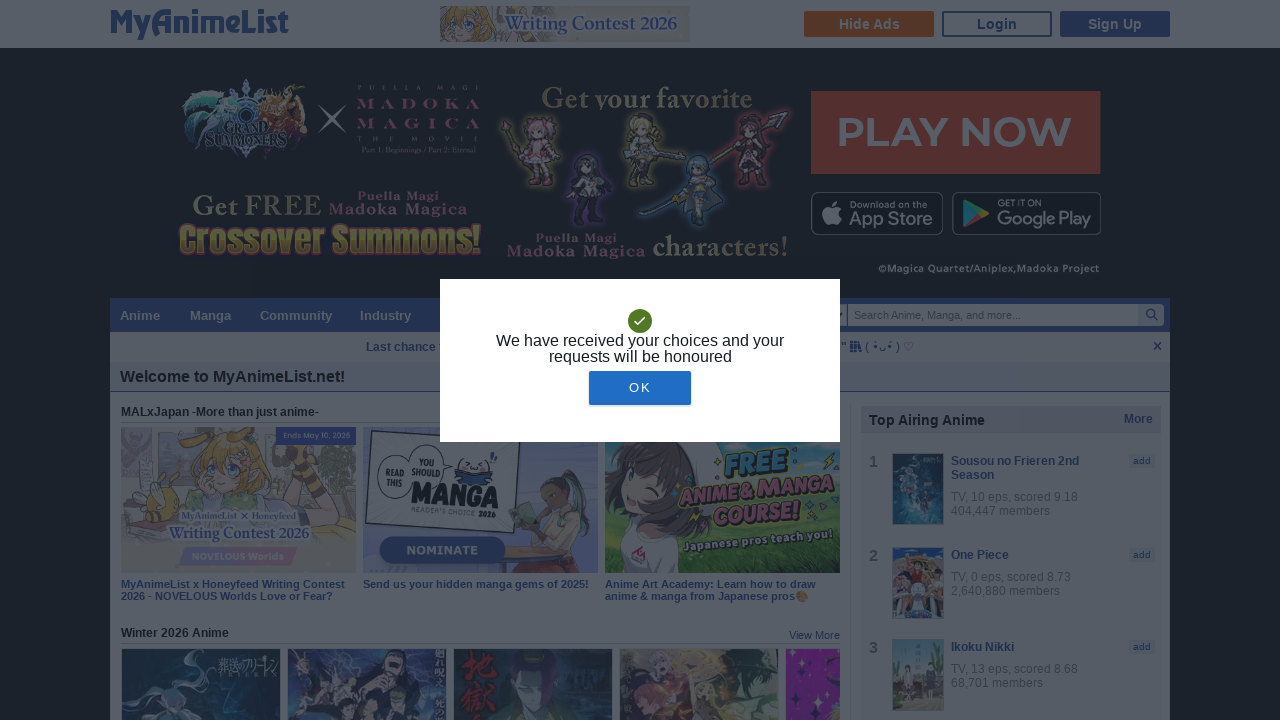

Navigated to MyAnimeList website (https://myanimelist.net/)
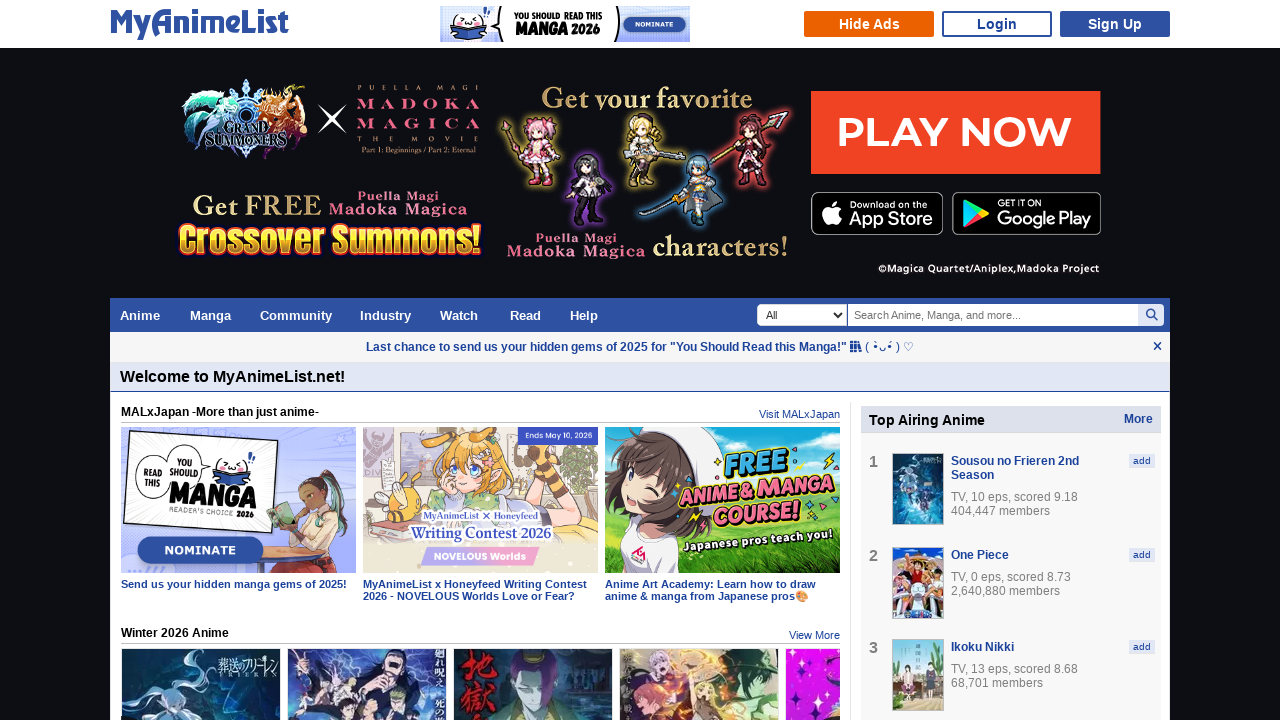

Verified that the browser successfully loaded the correct URL (https://myanimelist.net/)
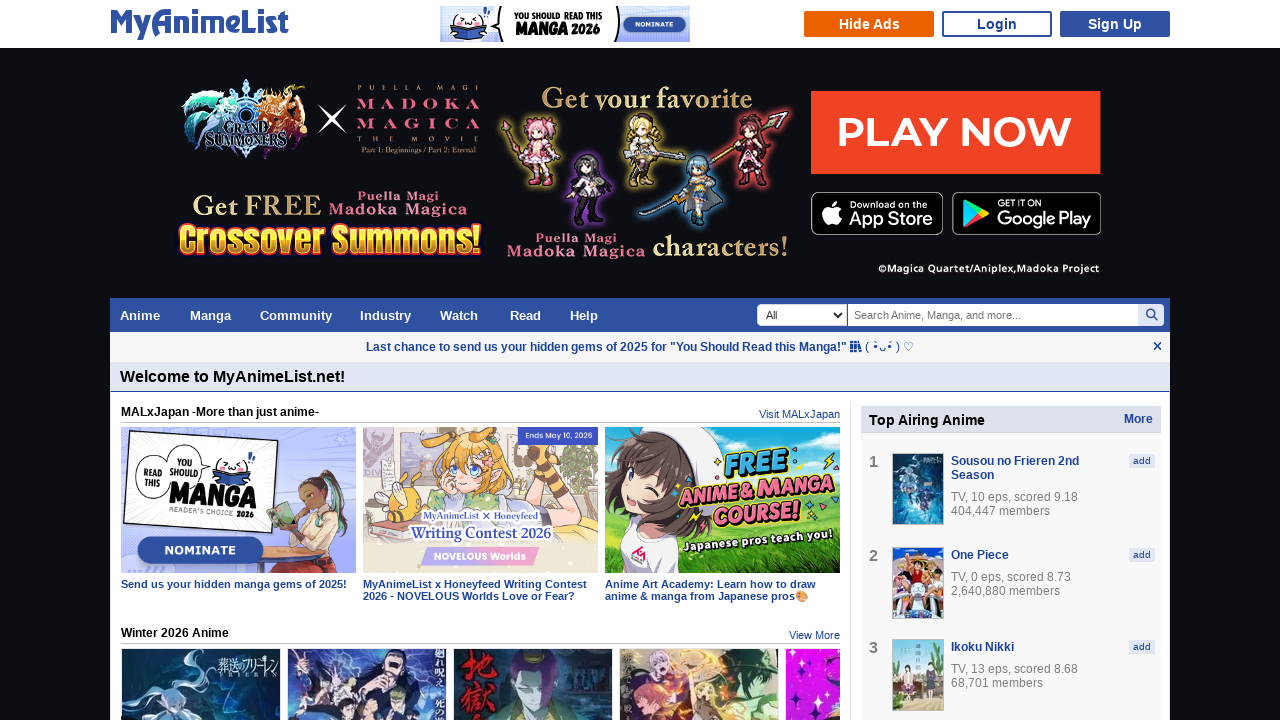

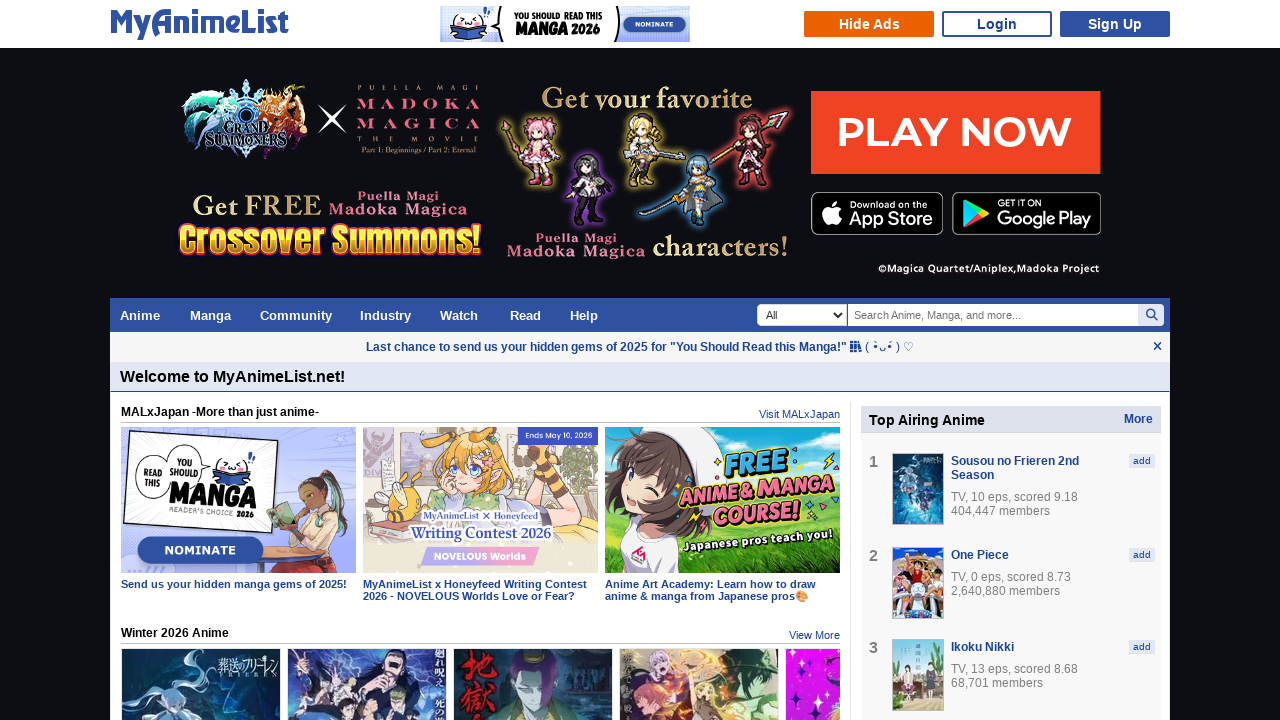